Tests the resizable element functionality by clicking and dragging to resize the element horizontally by 10 pixels

Starting URL: https://seleniumui.moderntester.pl/resizable.php

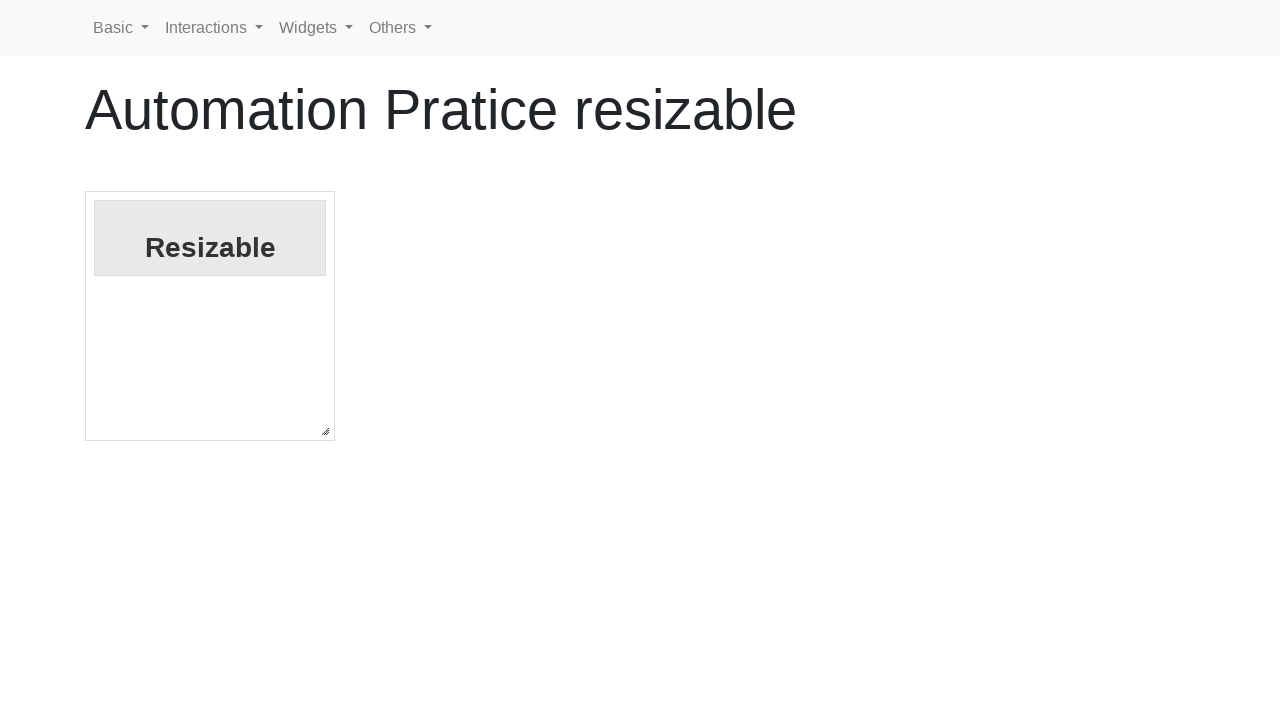

Navigated to resizable element test page
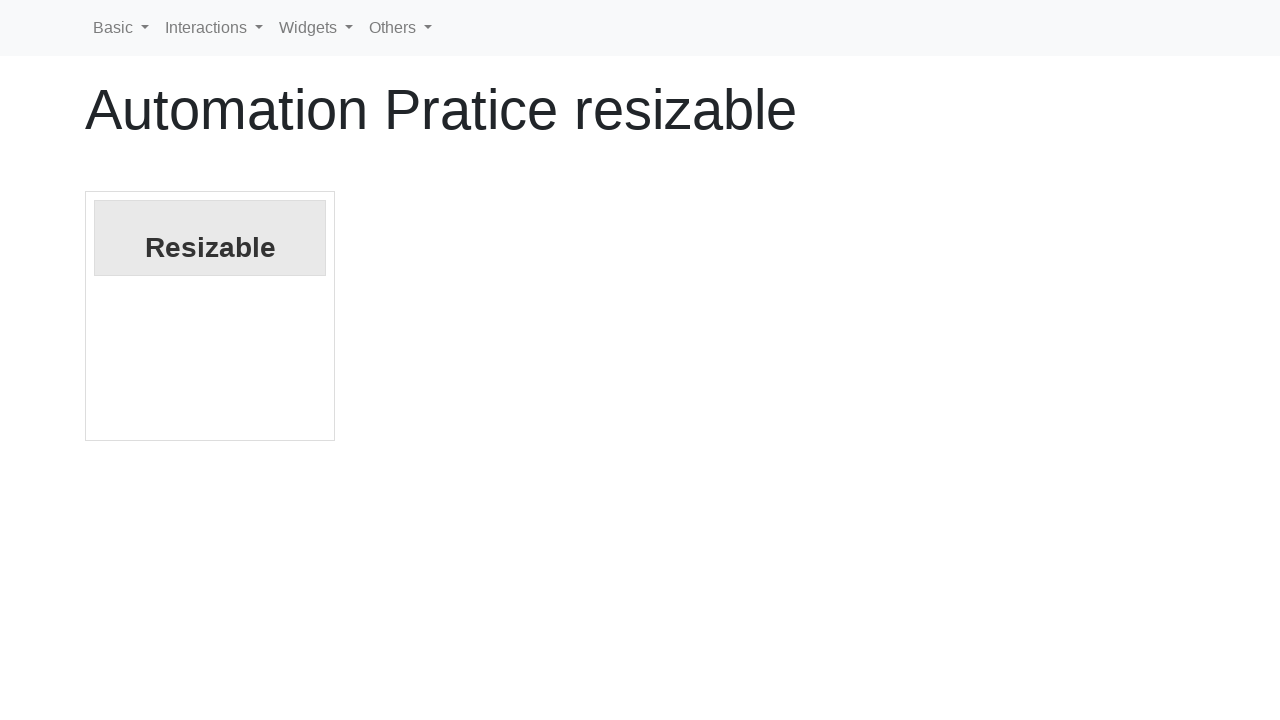

Resizable element loaded and is ready
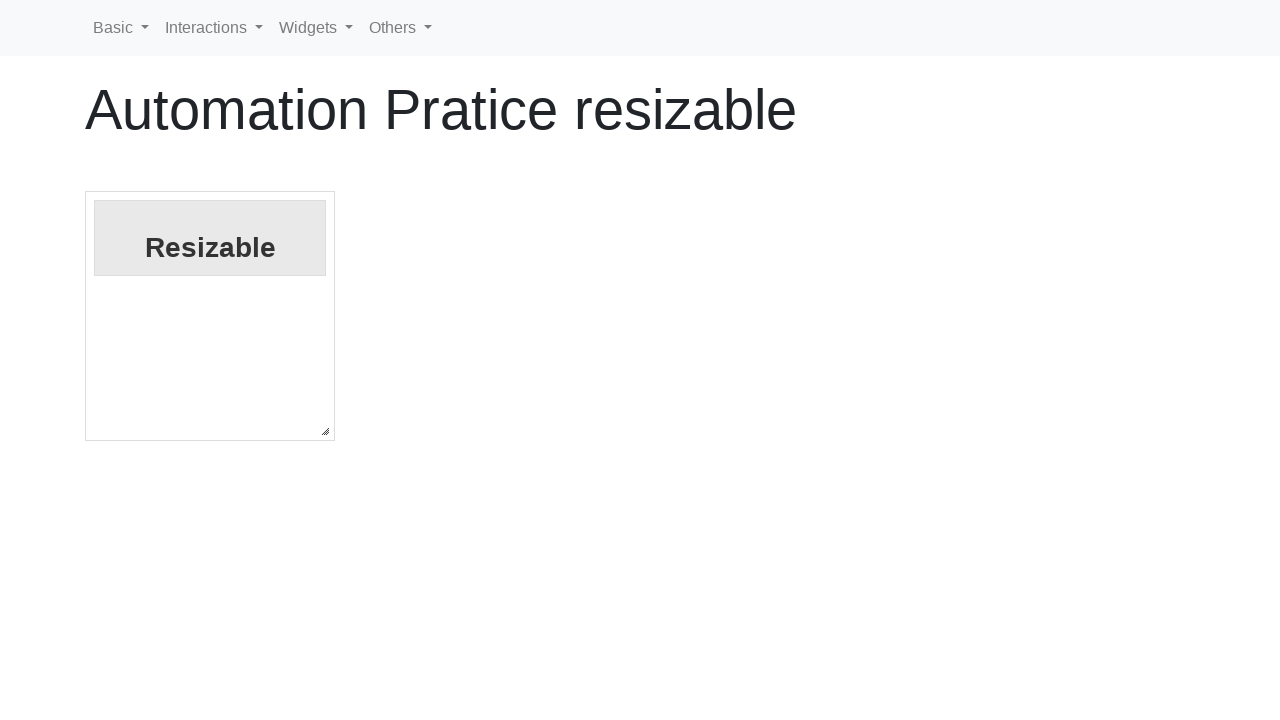

Calculated resize handle position at (330, 436.1875)
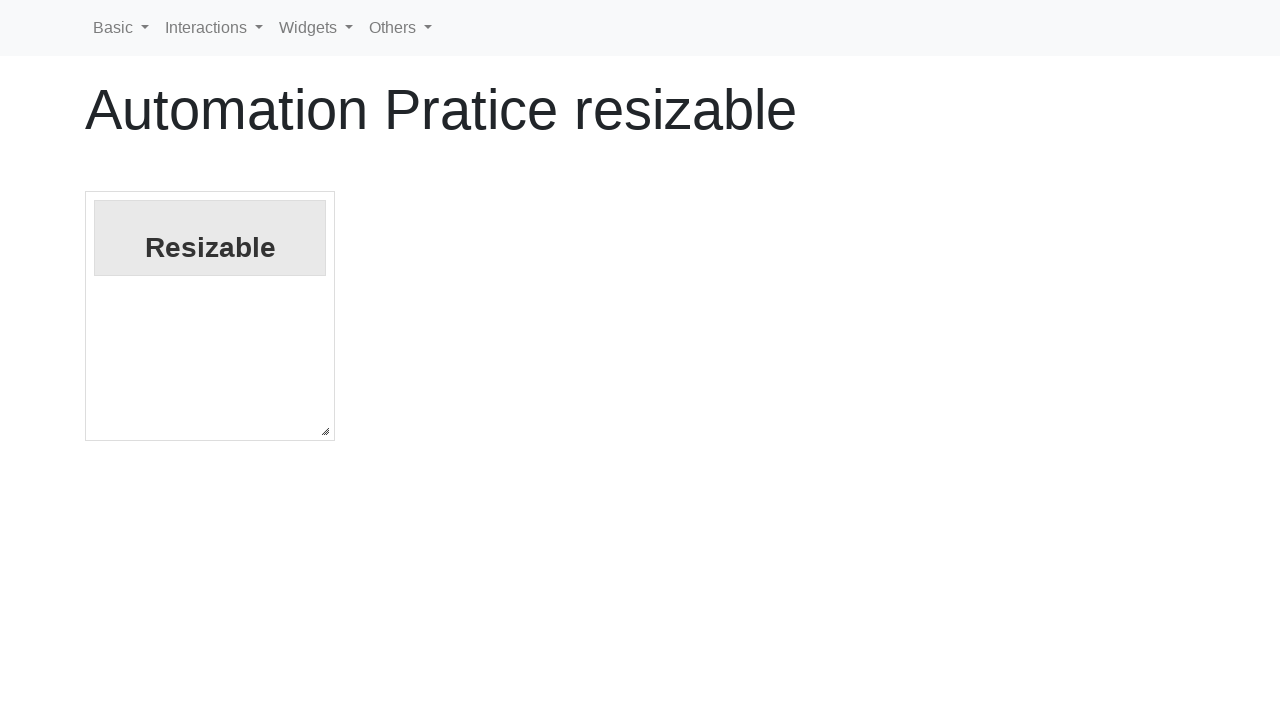

Moved mouse to resize handle position at (330, 436)
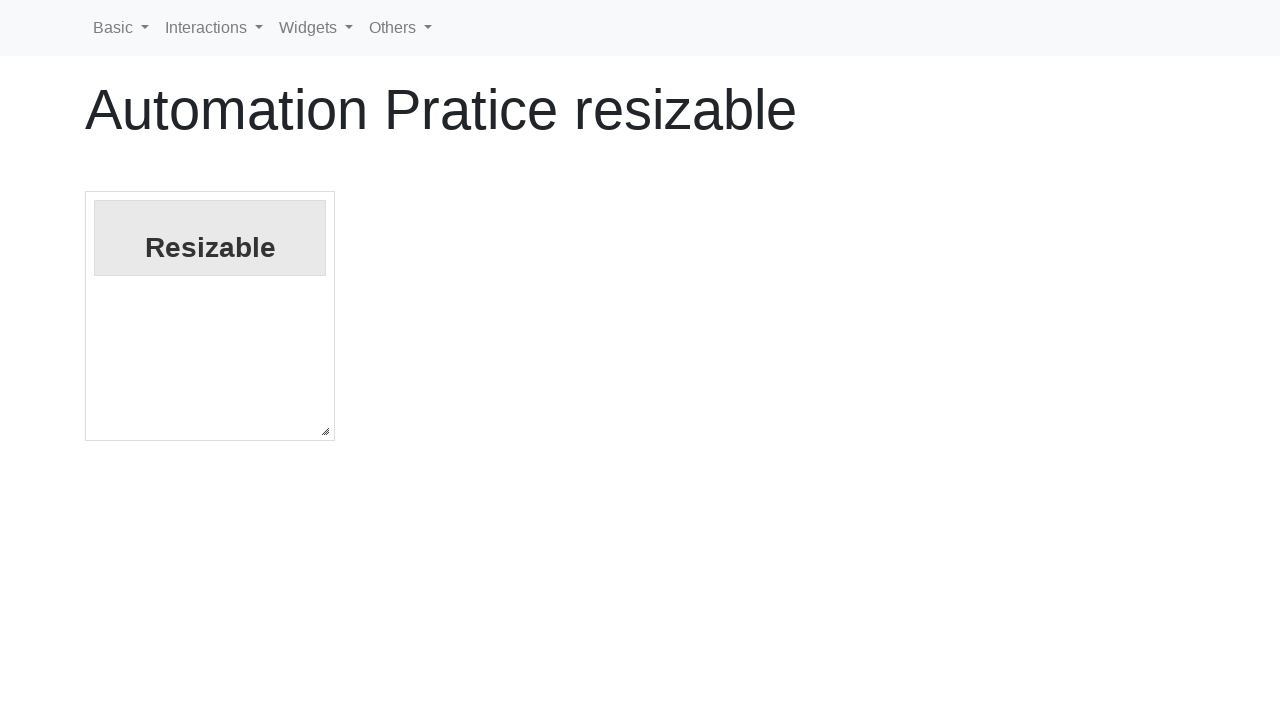

Pressed mouse button down on resize handle at (330, 436)
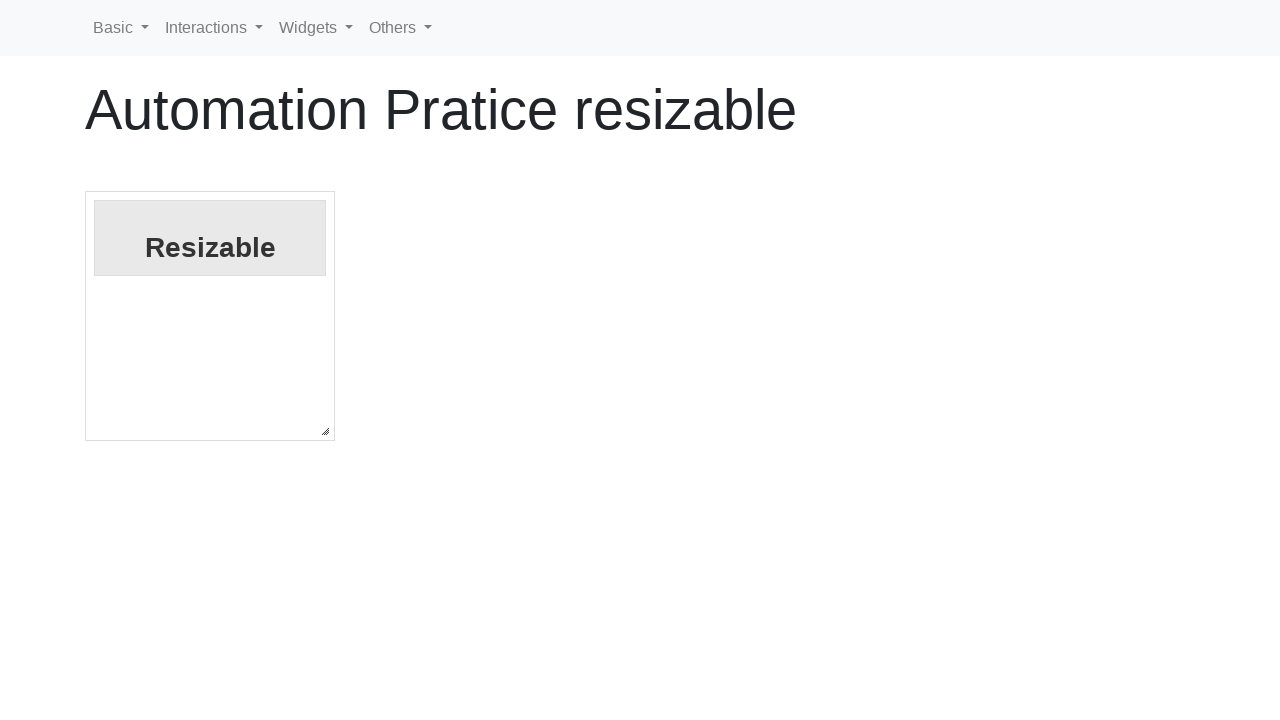

Dragged resize handle 10 pixels to the right at (340, 436)
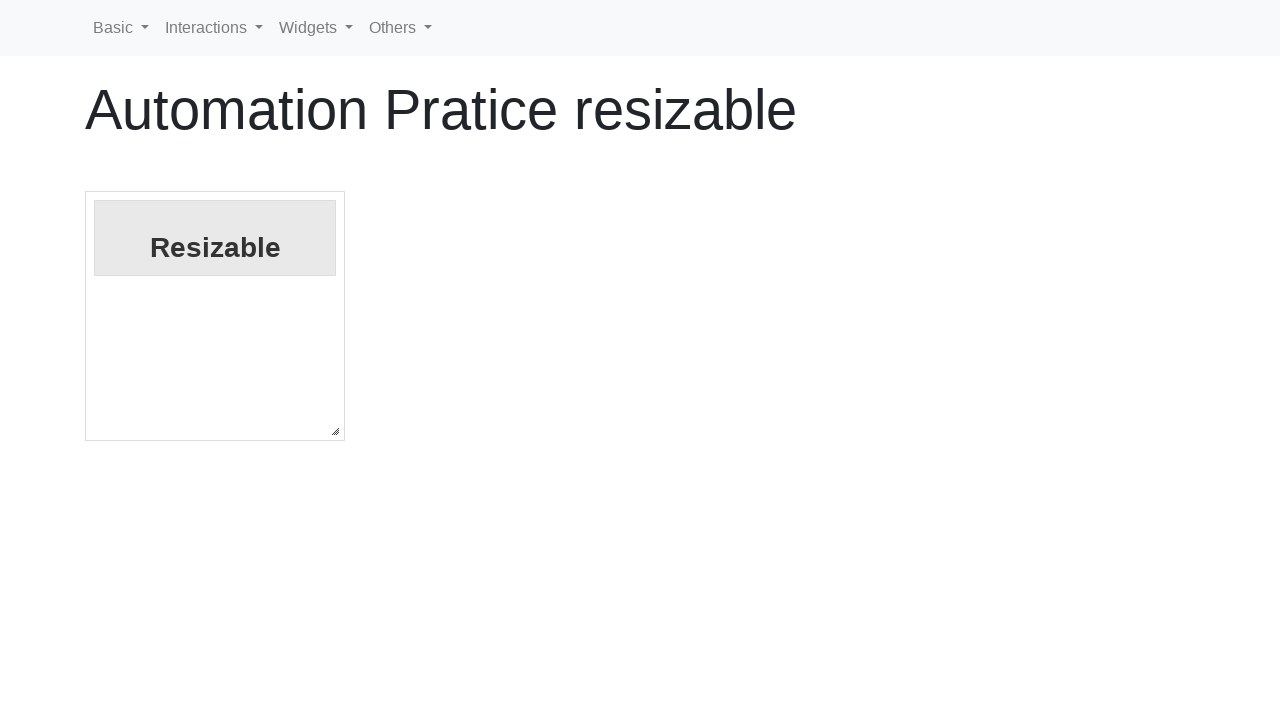

Released mouse button to complete resize operation at (340, 436)
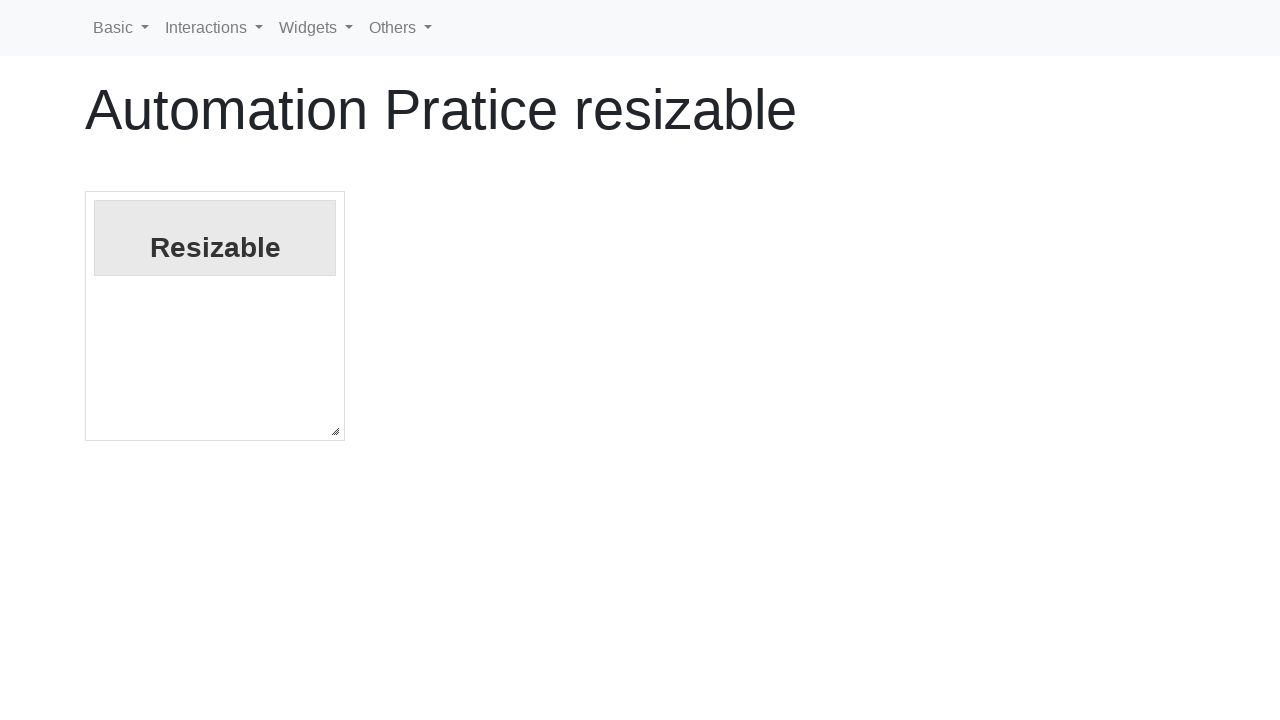

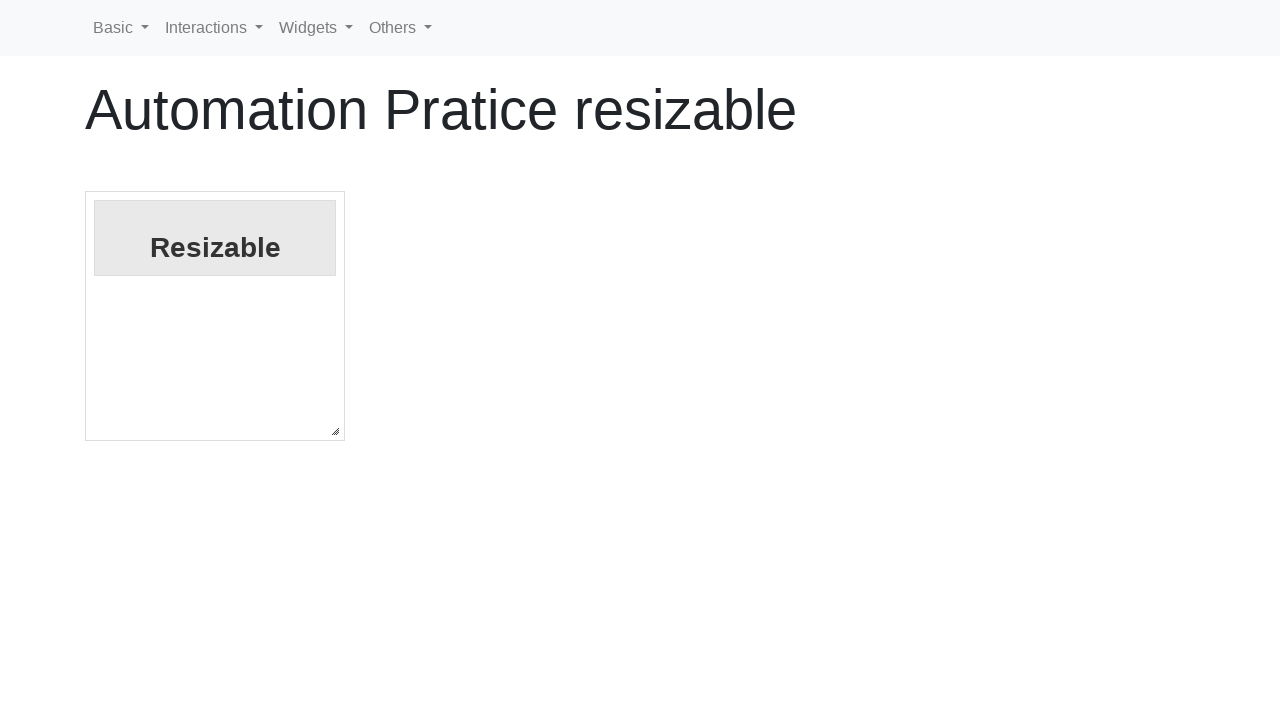